Tests the table filter functionality on a vegetable offers page by entering "Rice" in the search field and verifying that all displayed results contain "Rice" in the name.

Starting URL: https://rahulshettyacademy.com/greenkart/#/offers

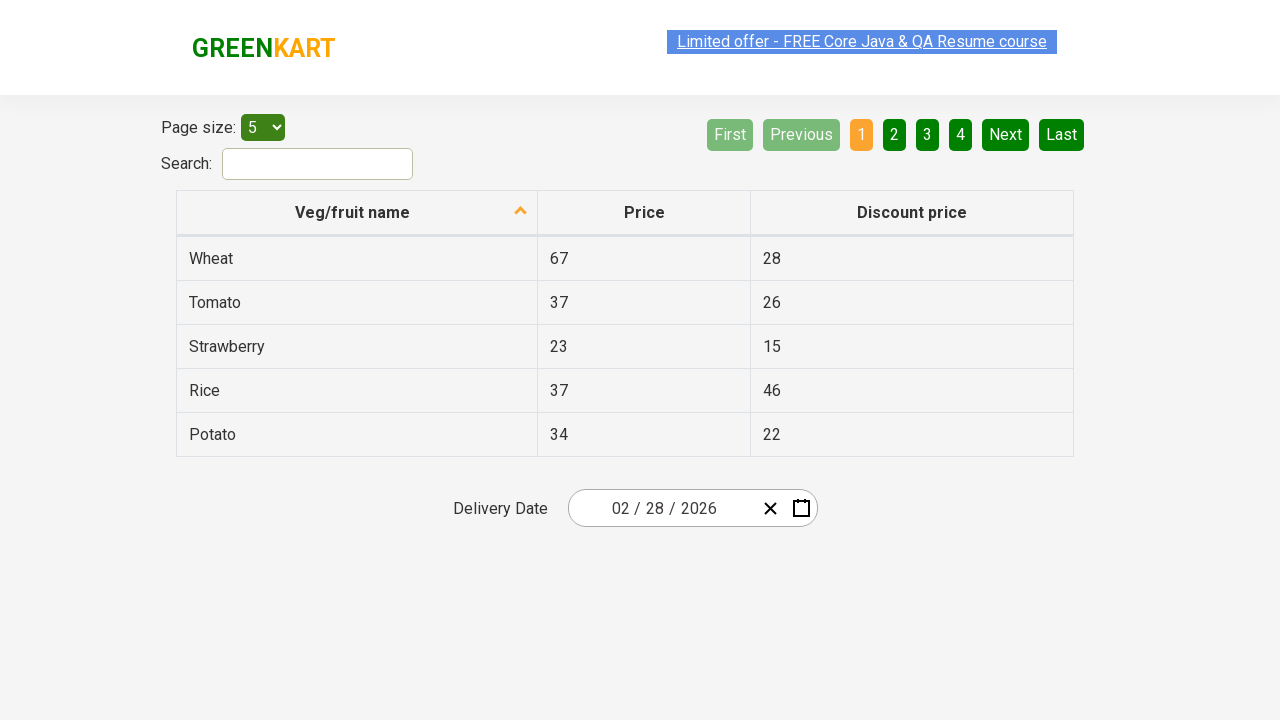

Filled search field with 'Rice' on #search-field
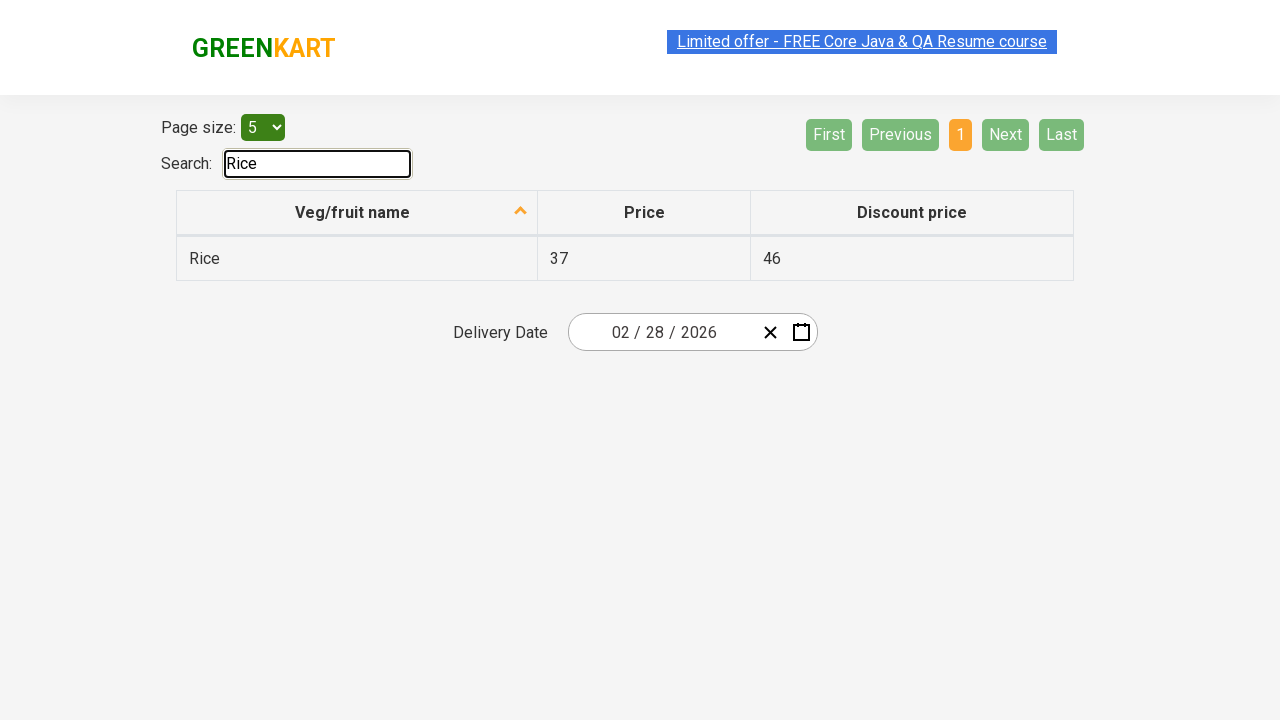

Waited 500ms for filter to apply
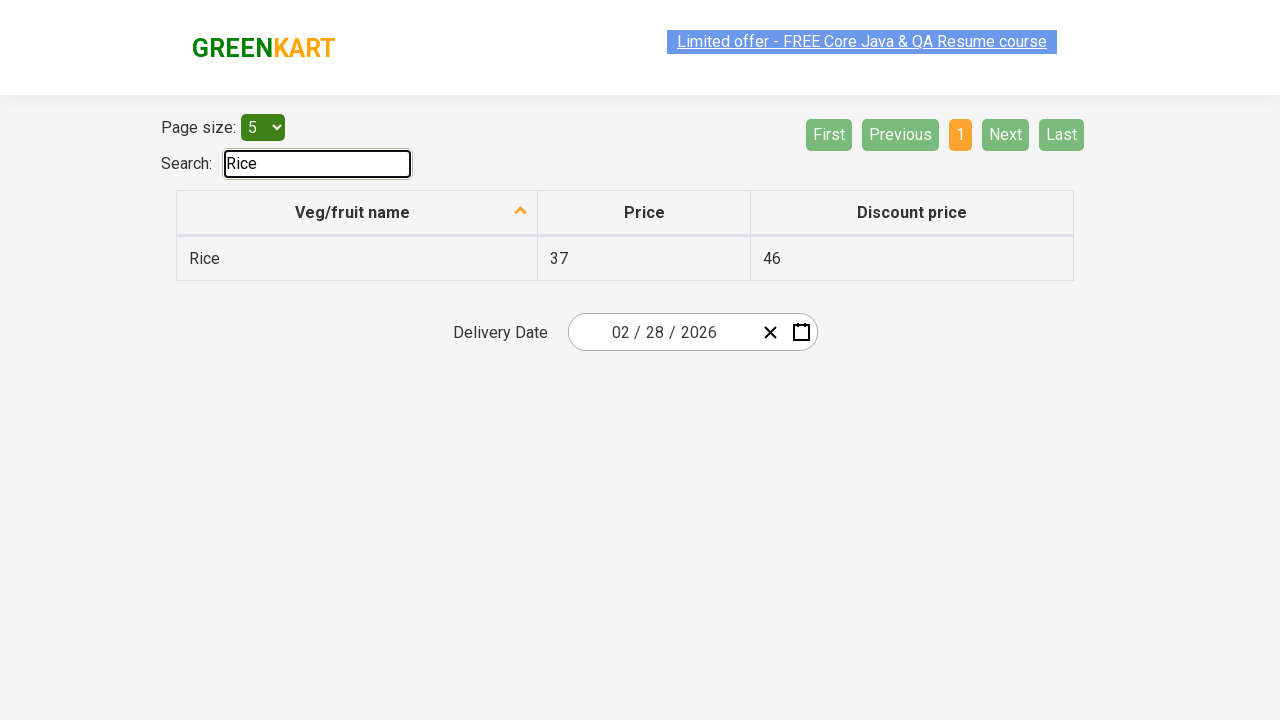

Retrieved all vegetable names from first table column
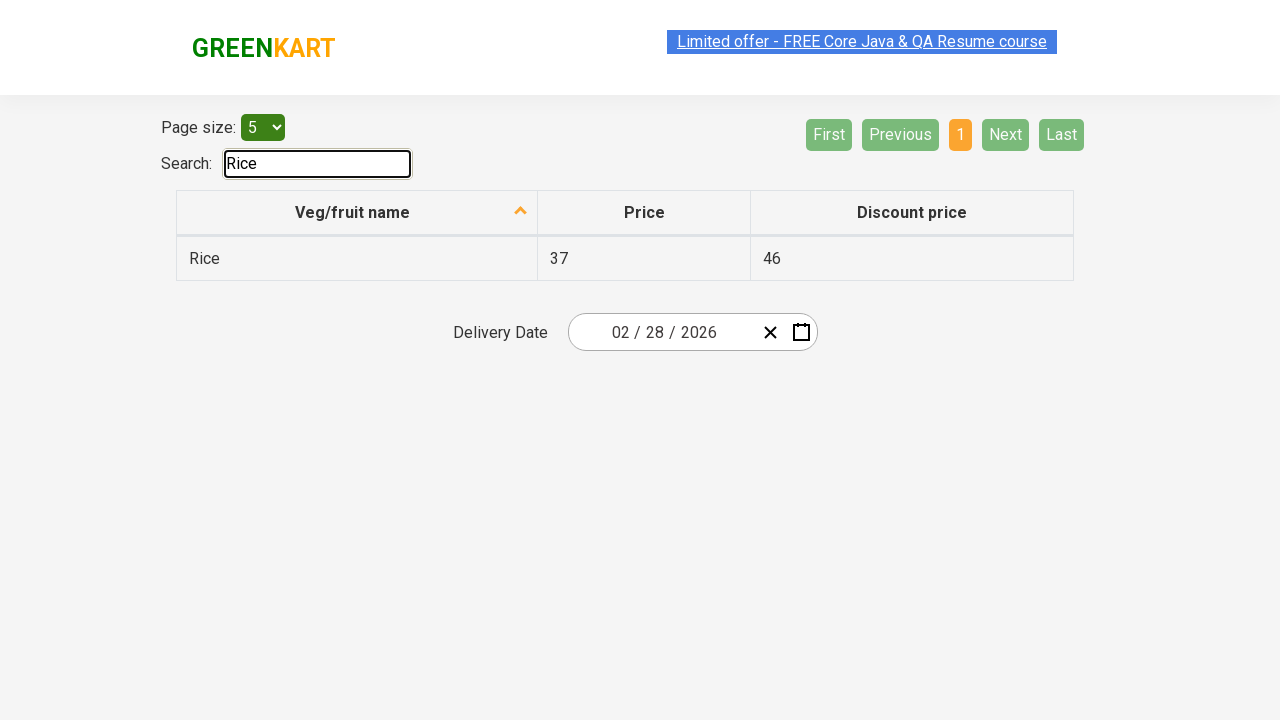

Verified 'Rice' contains 'Rice'
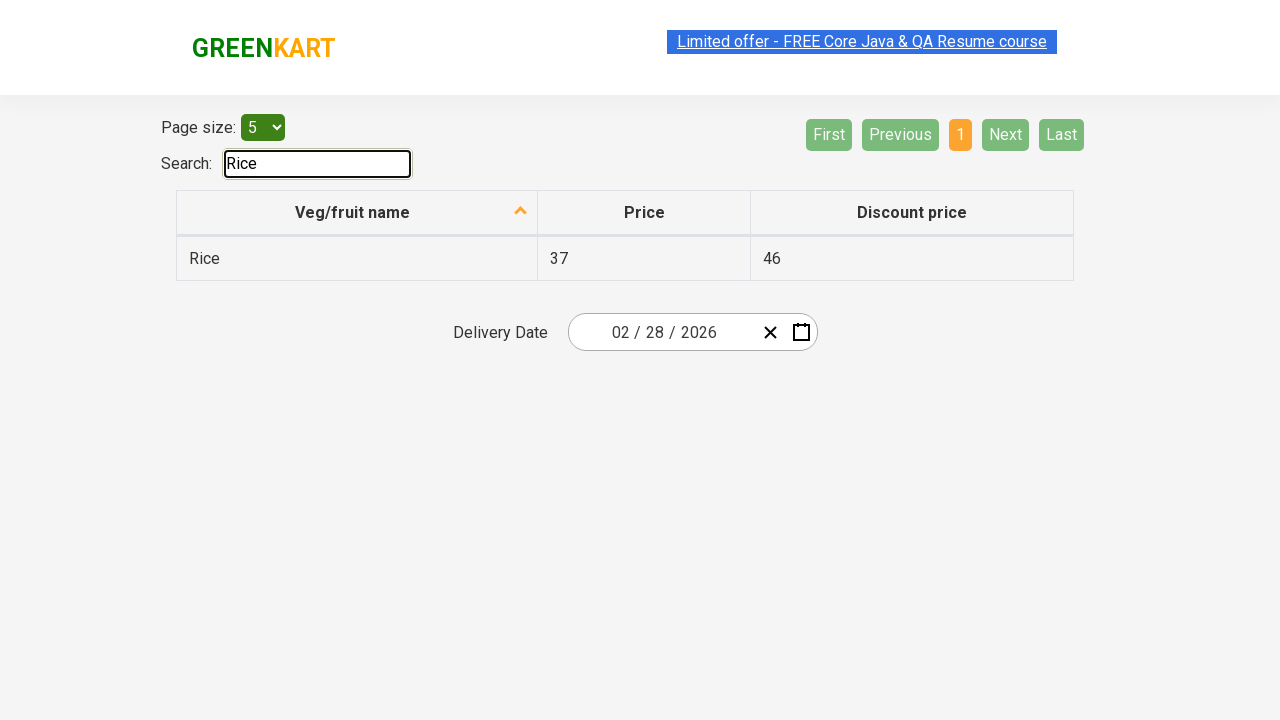

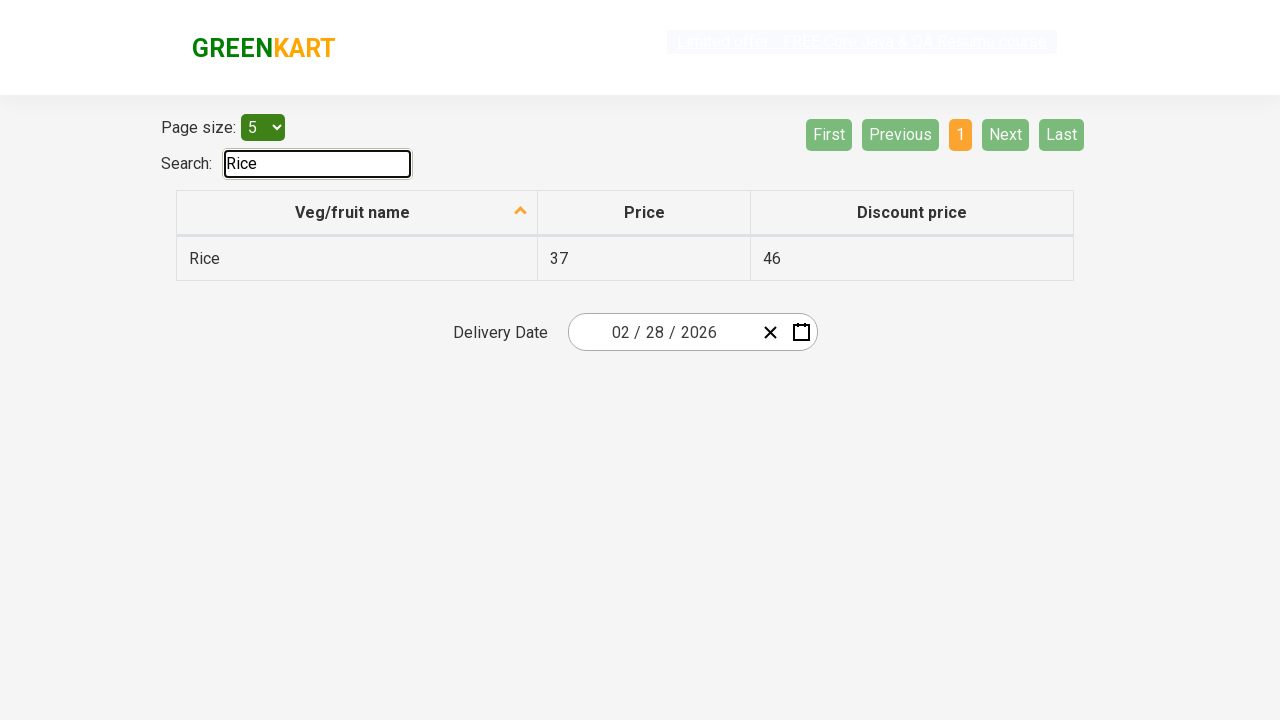